Verifies that there is a ul element inside the header for navigation links

Starting URL: https://finndude.github.io/DBI-Coursework/People-Search/people-search.html

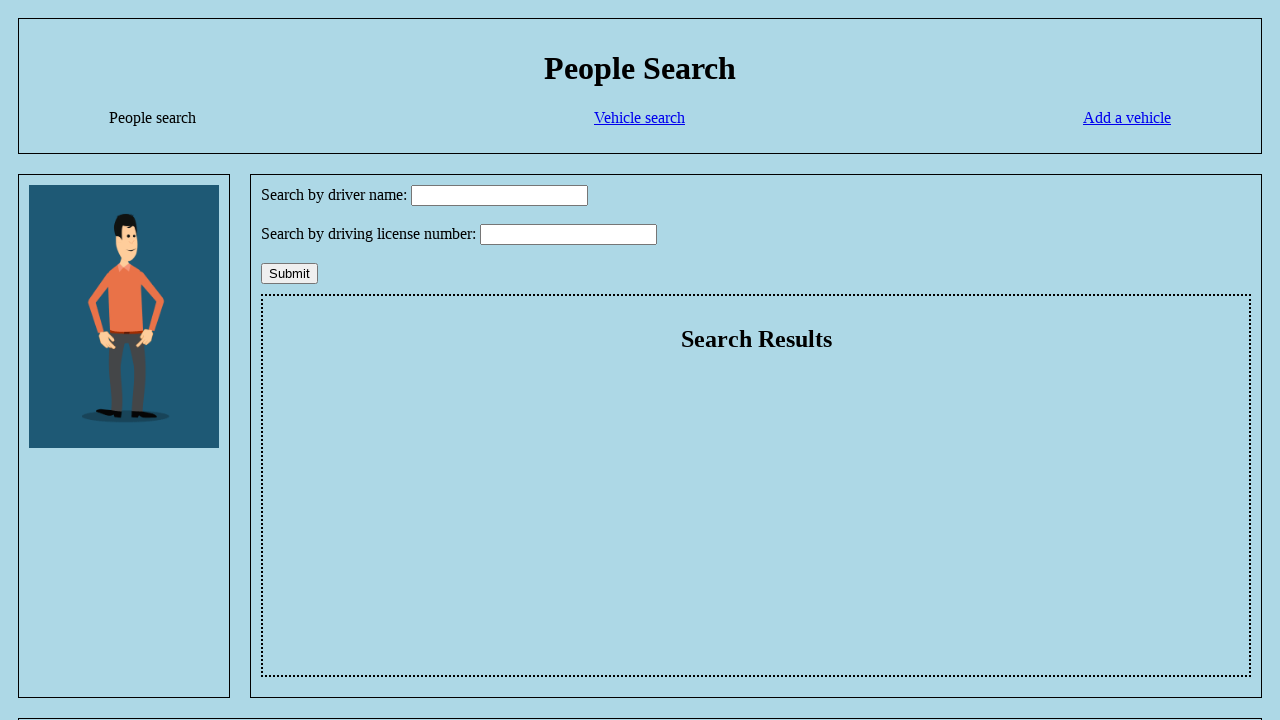

Navigated to people-search.html
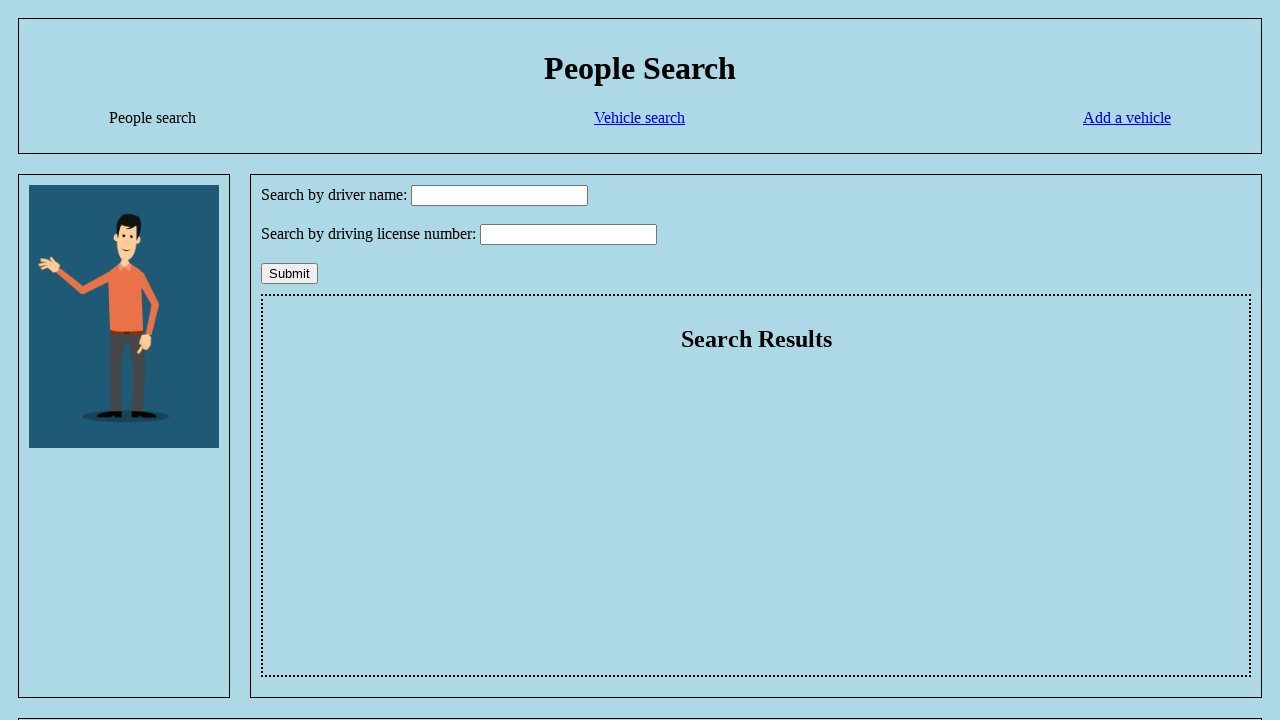

Located ul elements inside header - found 1 element(s)
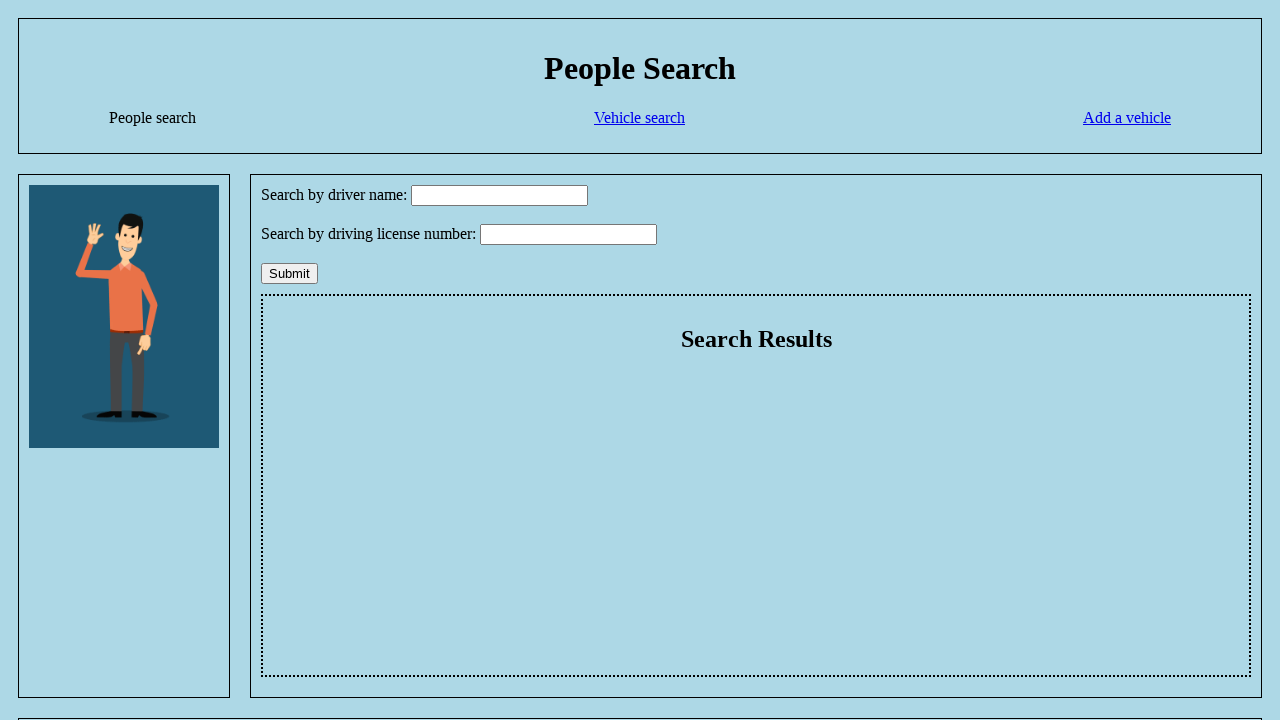

Assertion passed: ul element exists inside header for navigation links
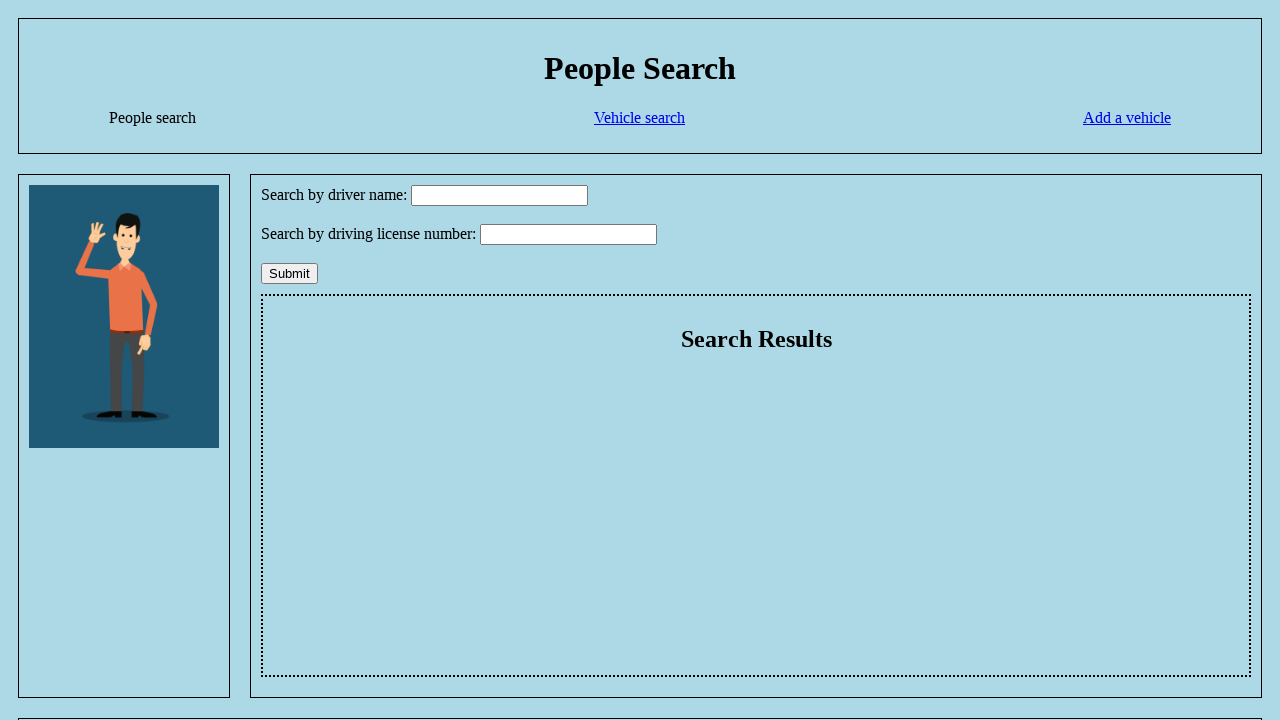

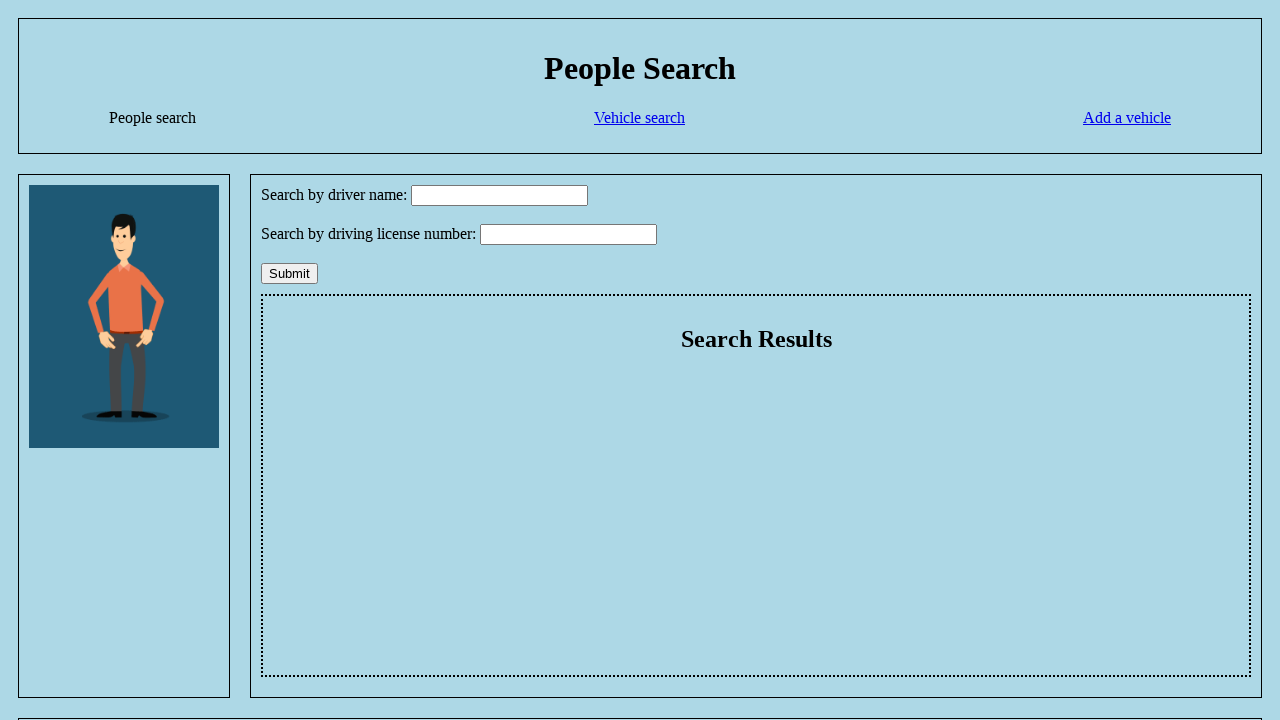